Tests the "here" link on the homepage by clicking it and verifying navigation to the lyrics.html page.

Starting URL: https://www.99-bottles-of-beer.net/

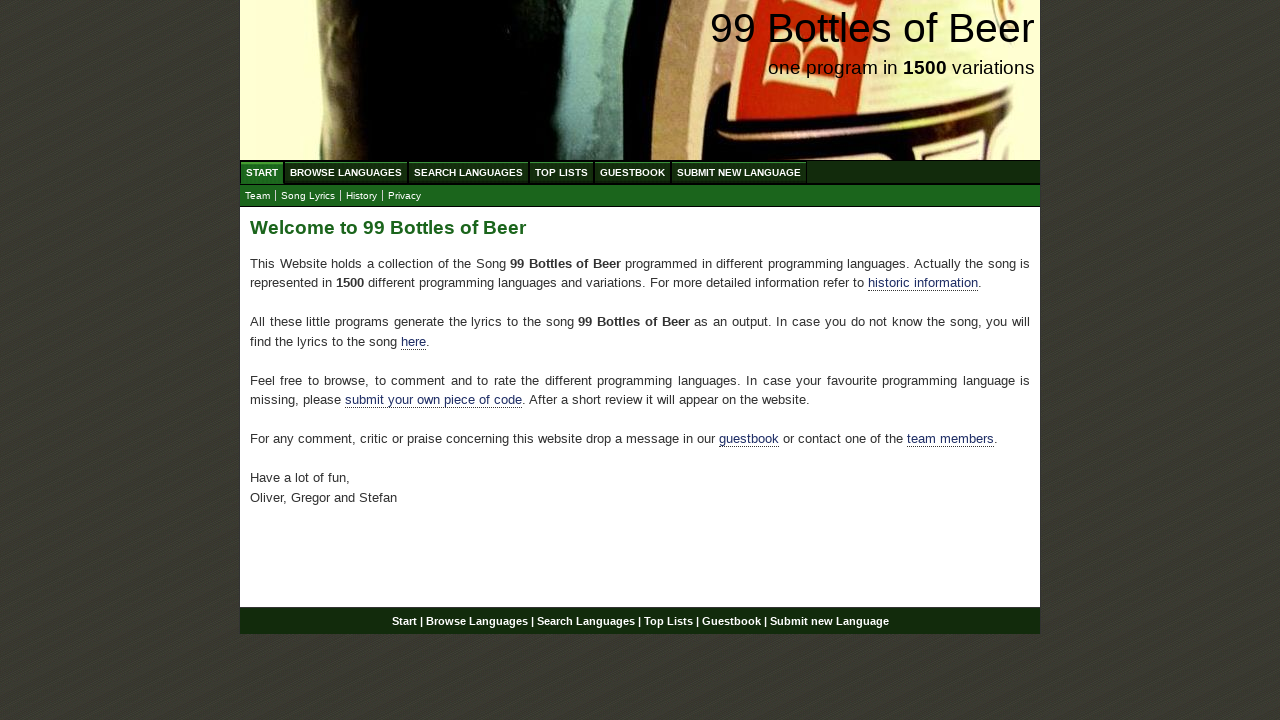

Clicked the 'here' link to navigate to lyrics page at (414, 341) on xpath=//div[@id='main']/p/a[@href='./lyrics.html']
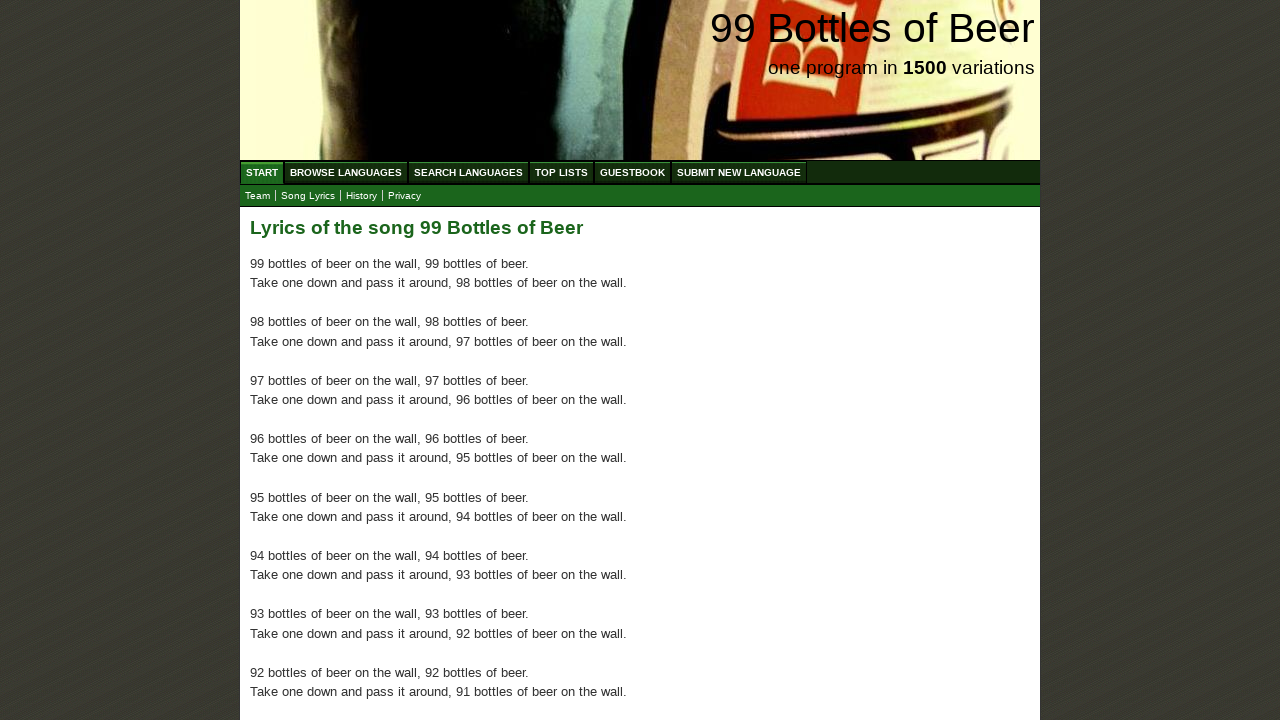

Navigation to lyrics.html page completed
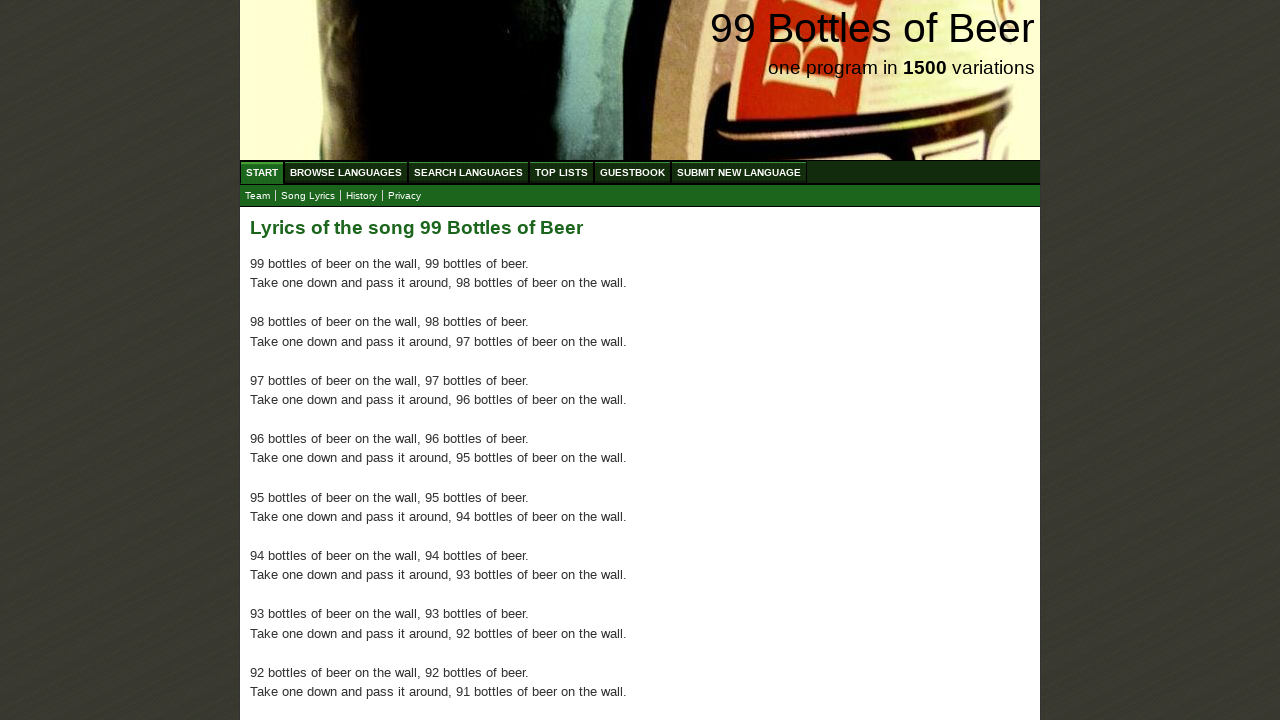

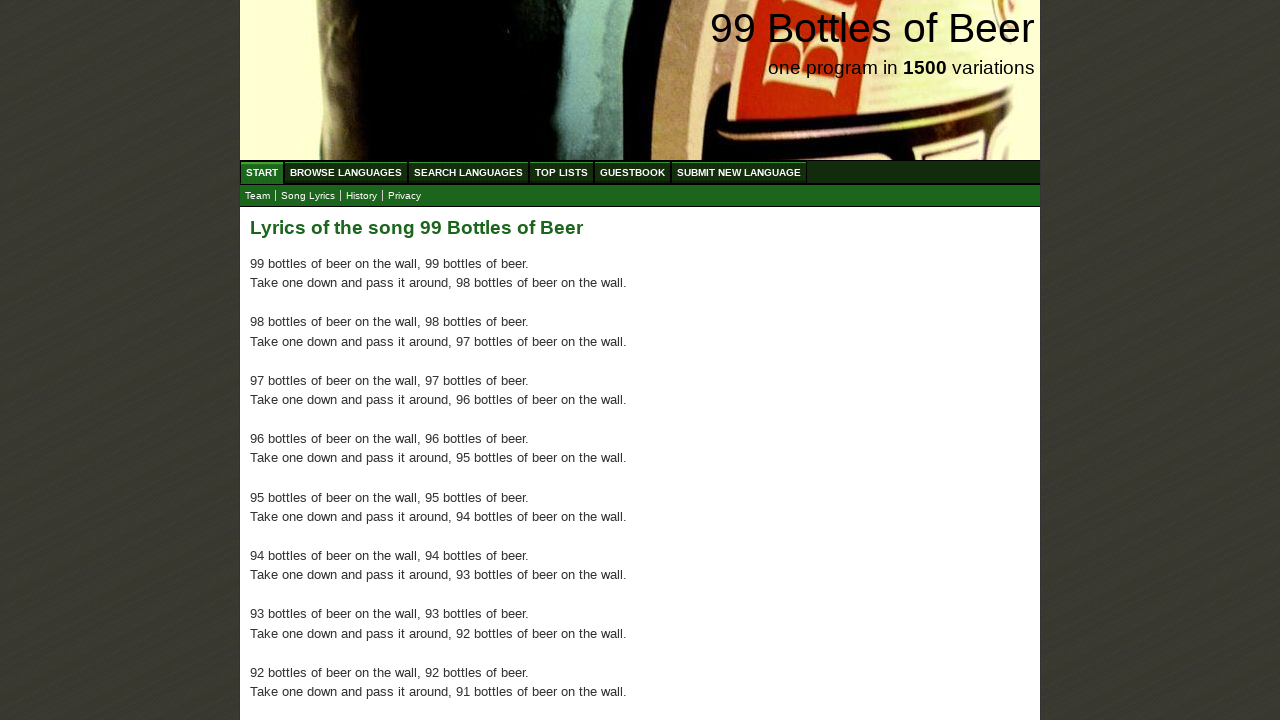